Tests a wait scenario where the script waits for a verify button to become clickable, clicks it, and verifies a success message appears

Starting URL: http://suninjuly.github.io/wait2.html

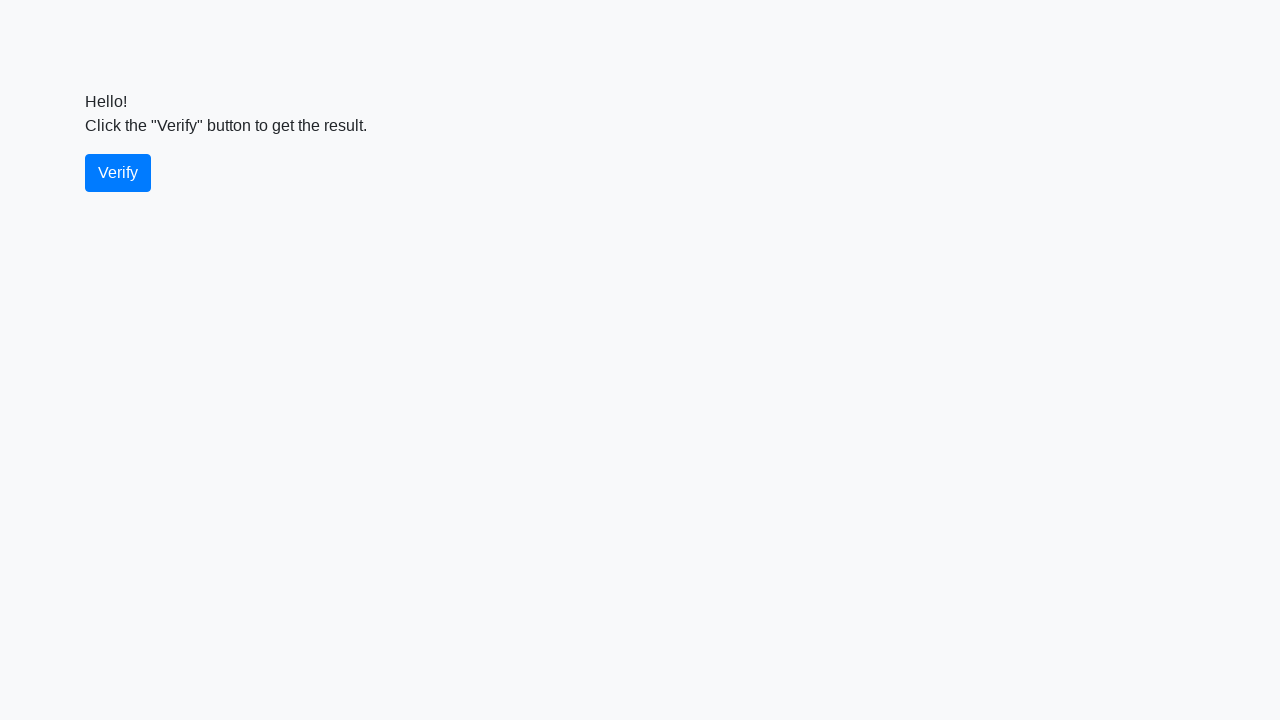

Waited for verify button to become visible
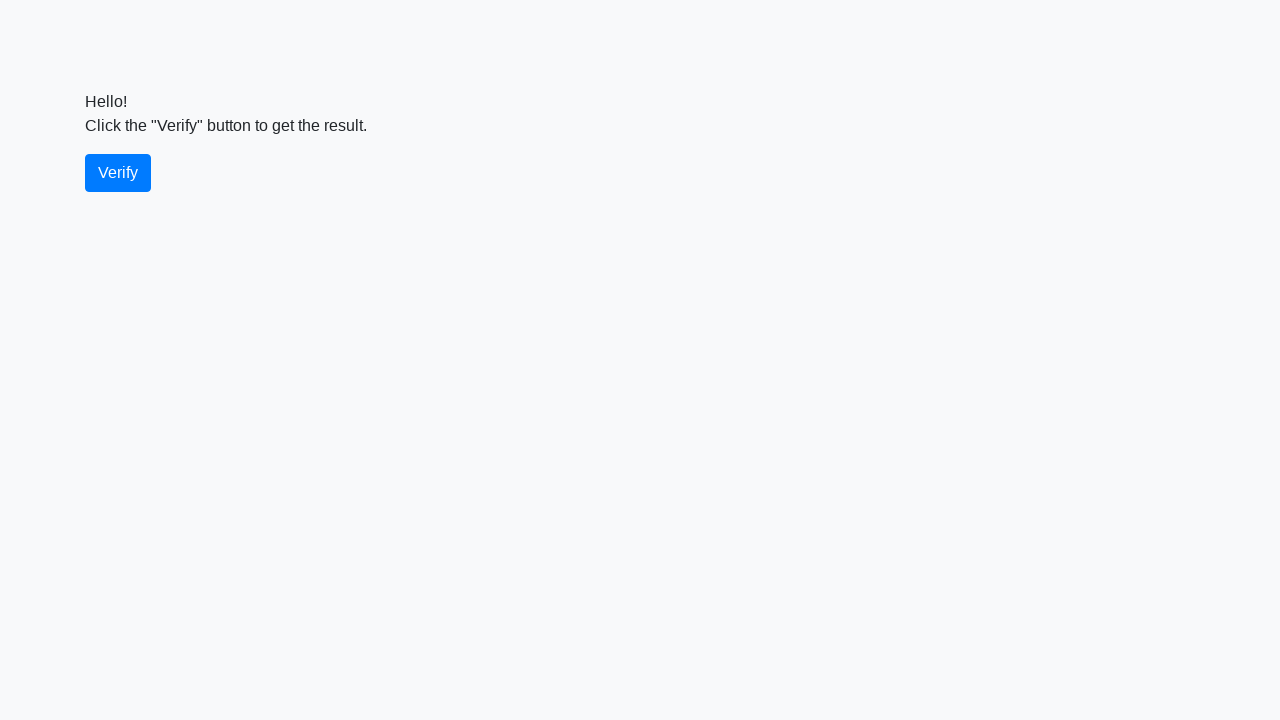

Clicked verify button at (118, 173) on #verify
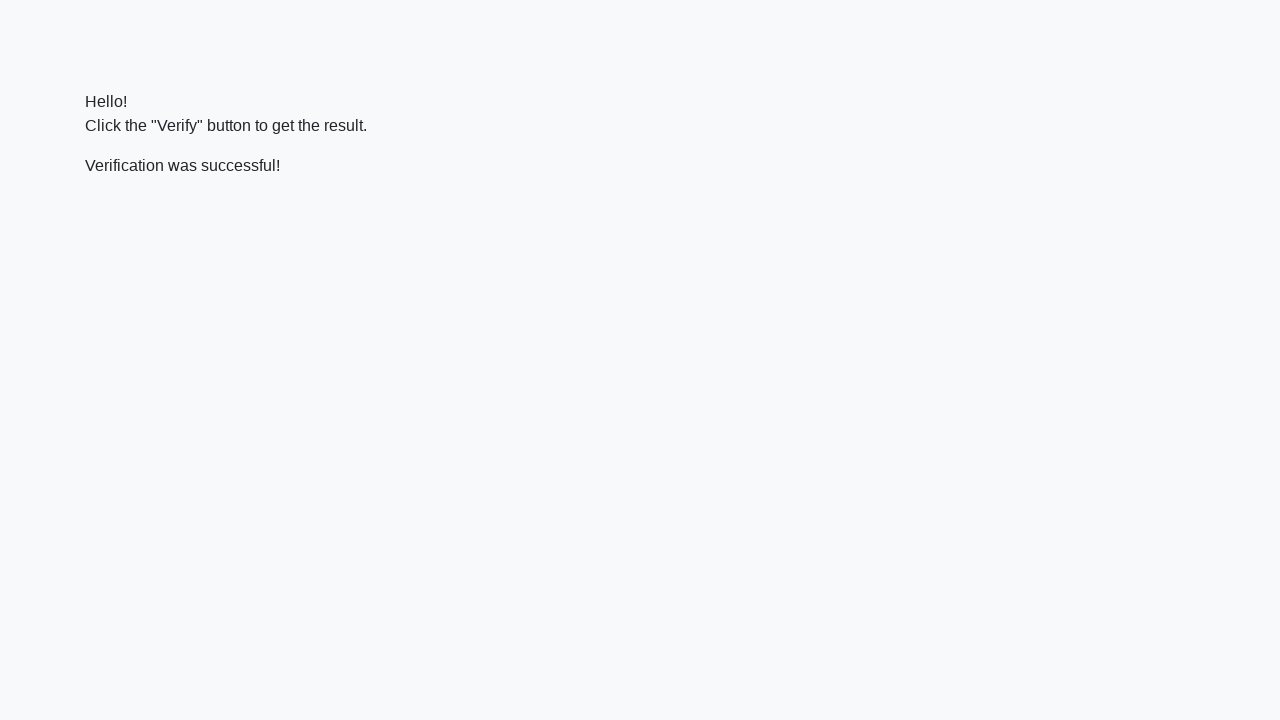

Waited for success message to appear
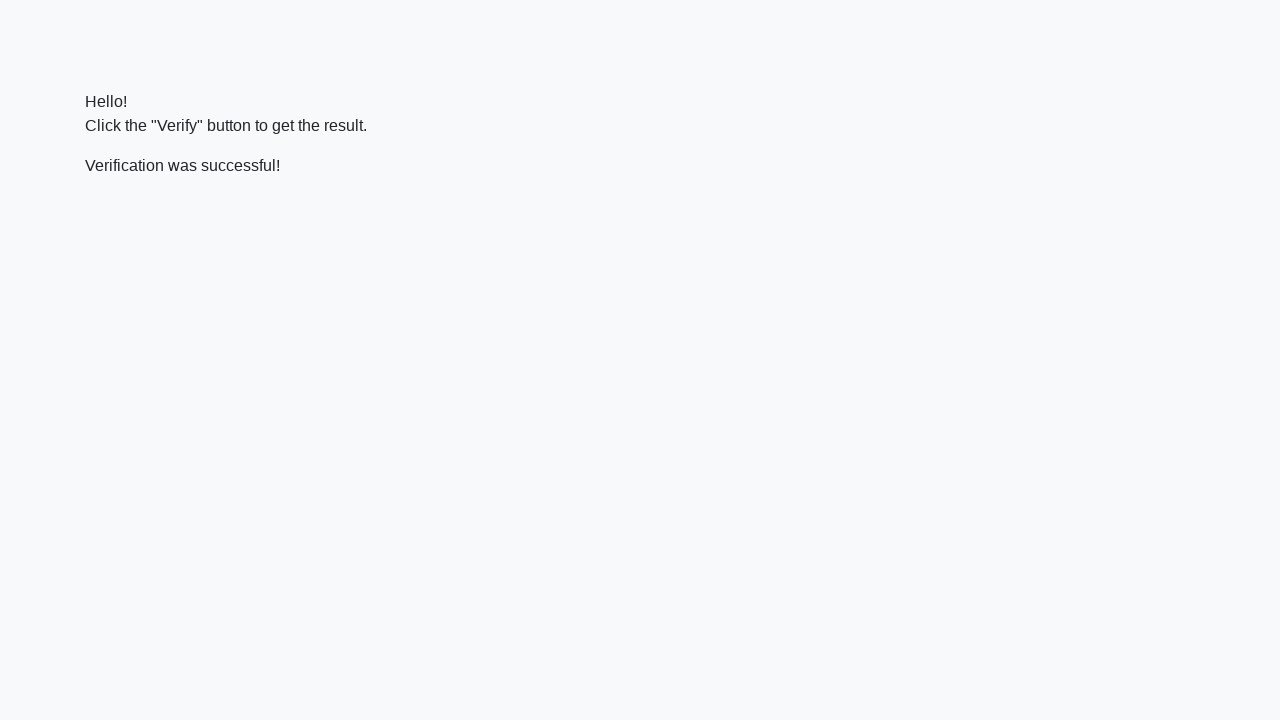

Located verify message element
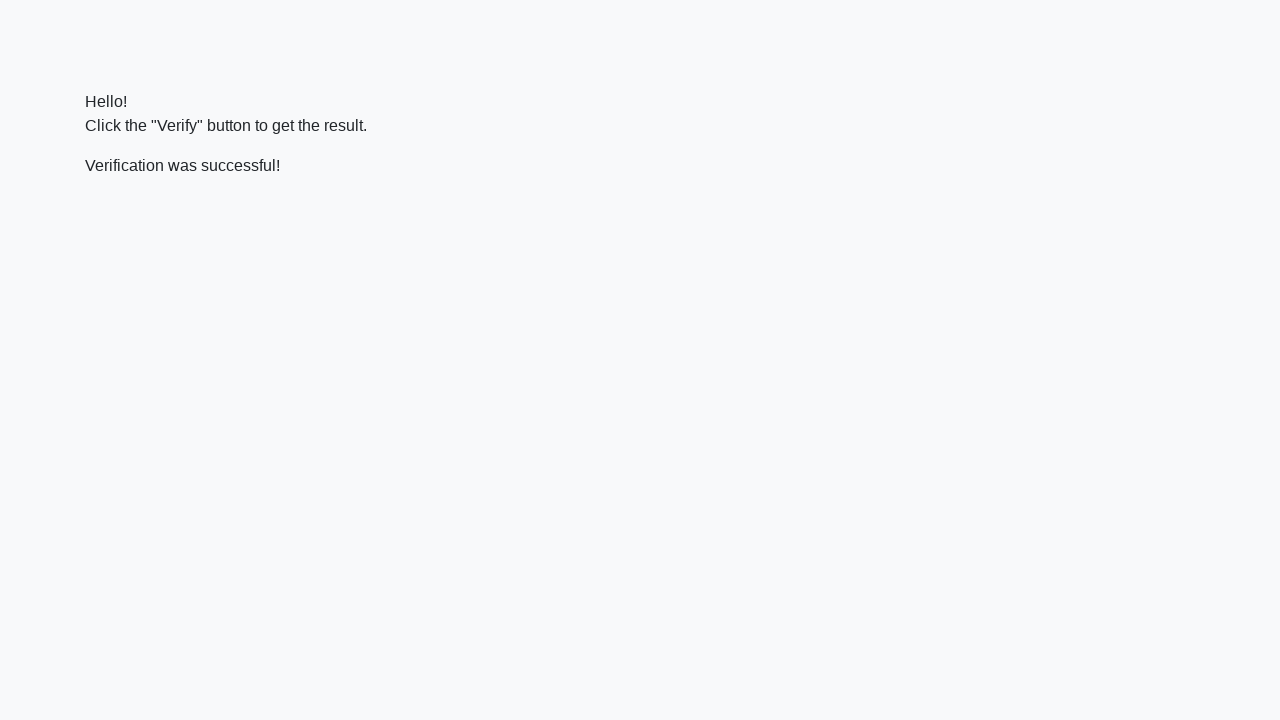

Verified success message contains 'successful'
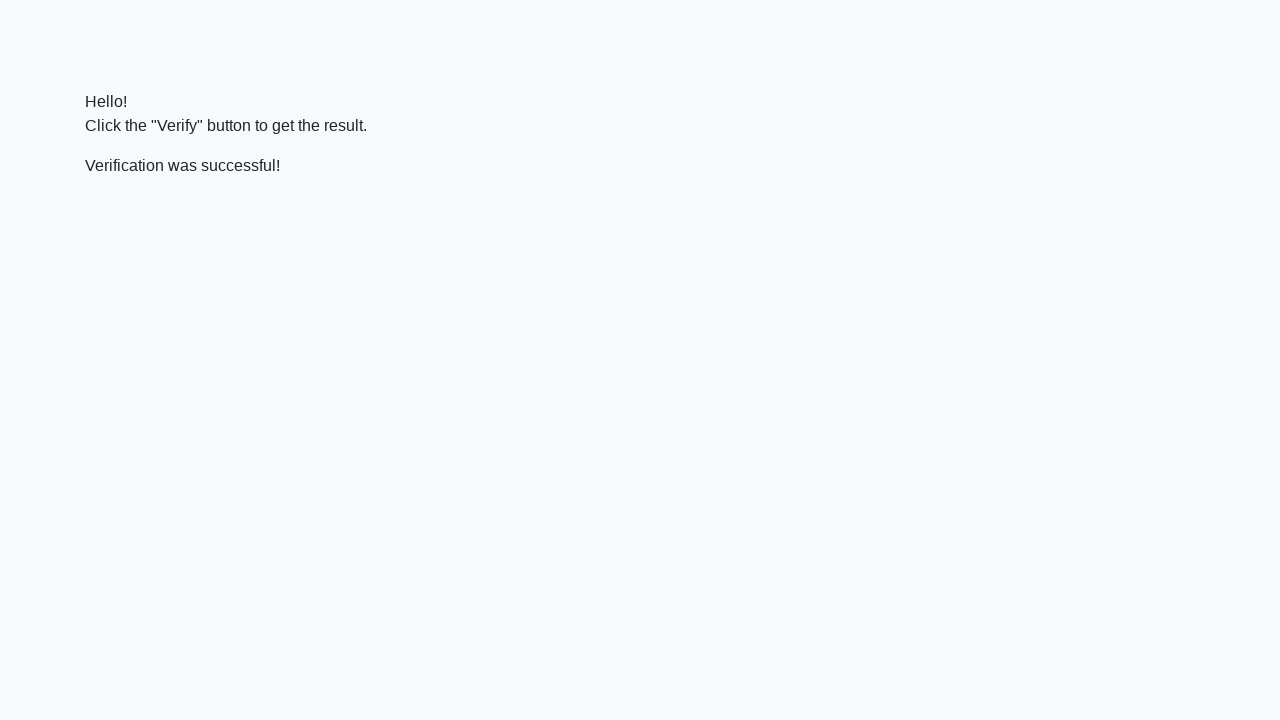

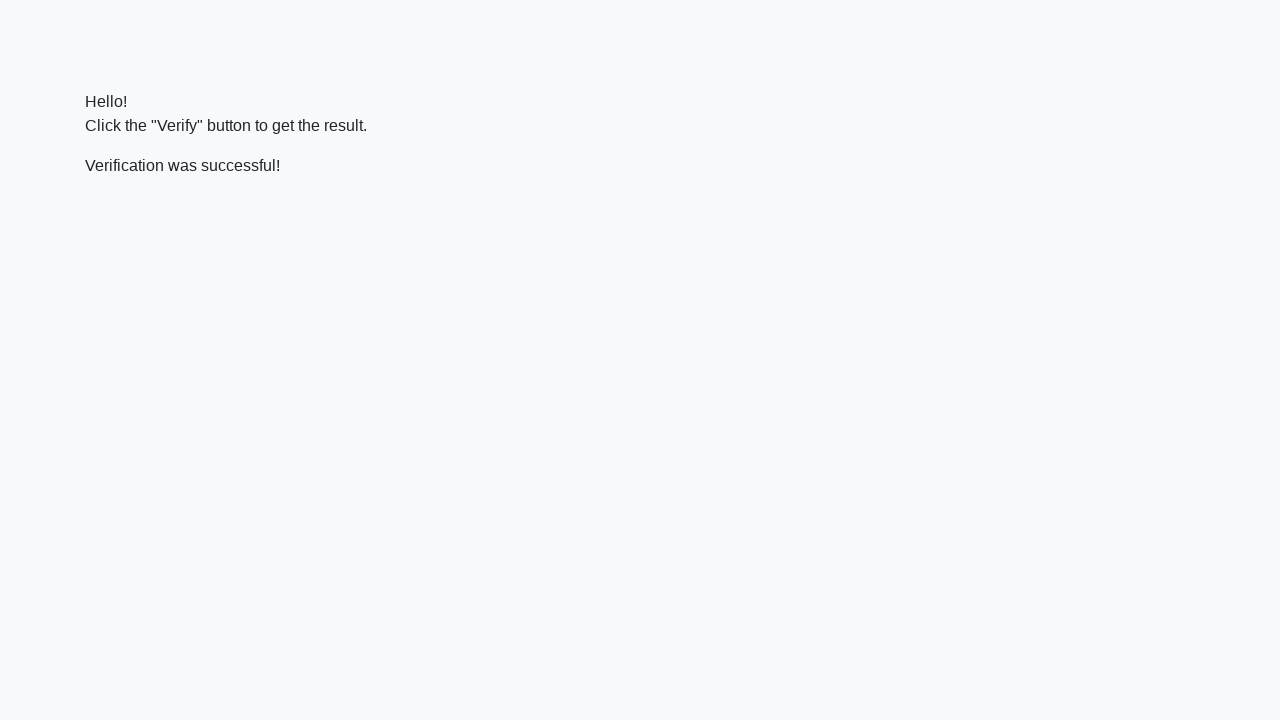